Tests Add/Remove Elements functionality by adding and removing an element

Starting URL: http://the-internet.herokuapp.com/

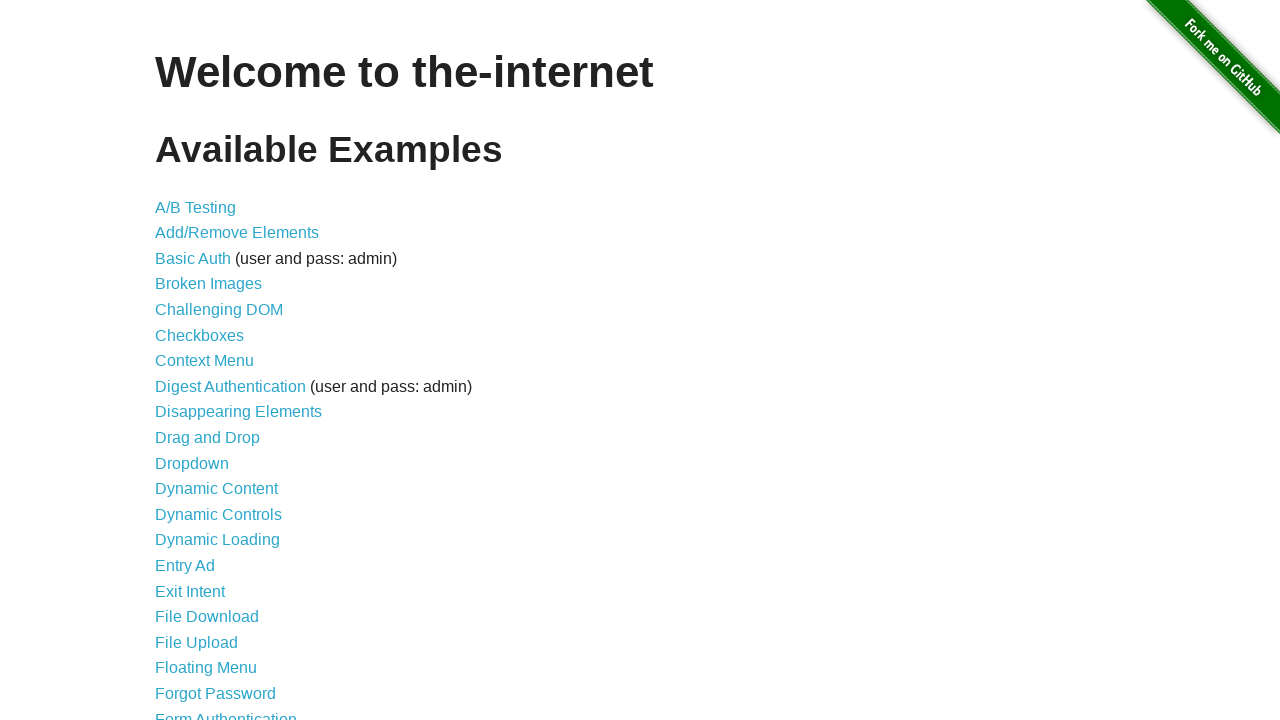

Clicked on Add/Remove Elements link at (237, 233) on a[href='/add_remove_elements/']
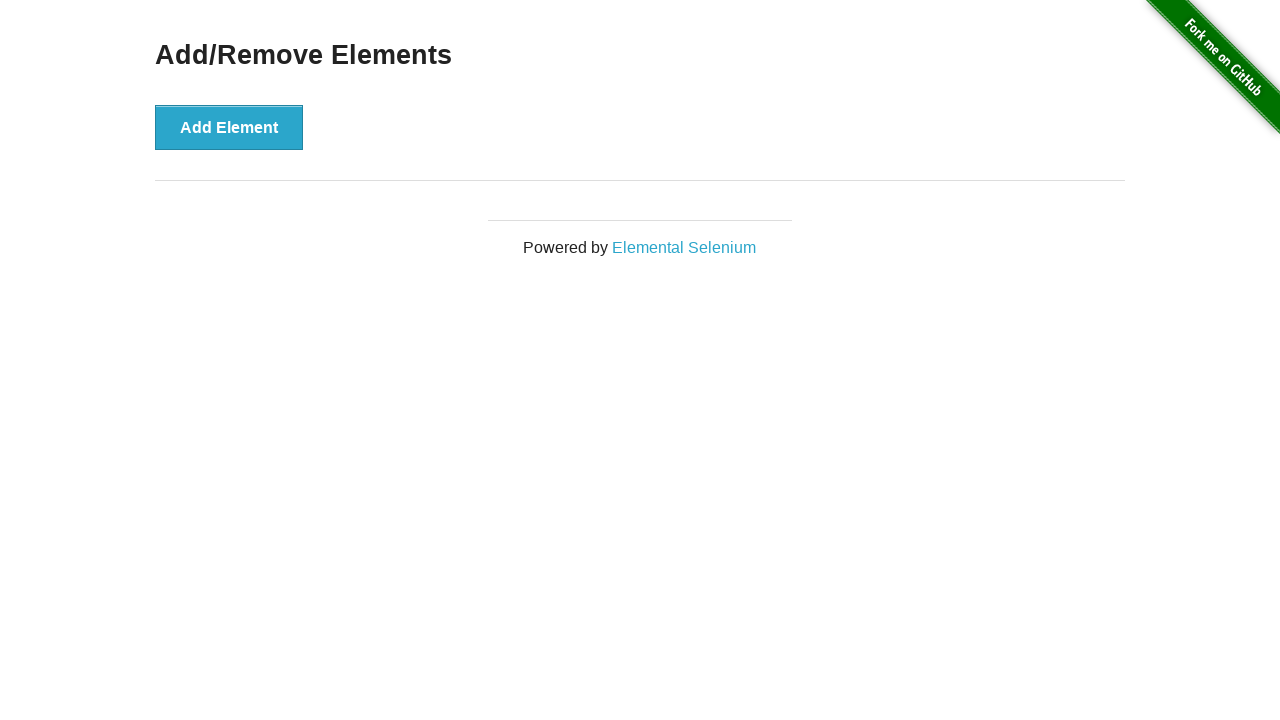

Clicked Add Element button to add an element at (229, 127) on button[onclick='addElement()']
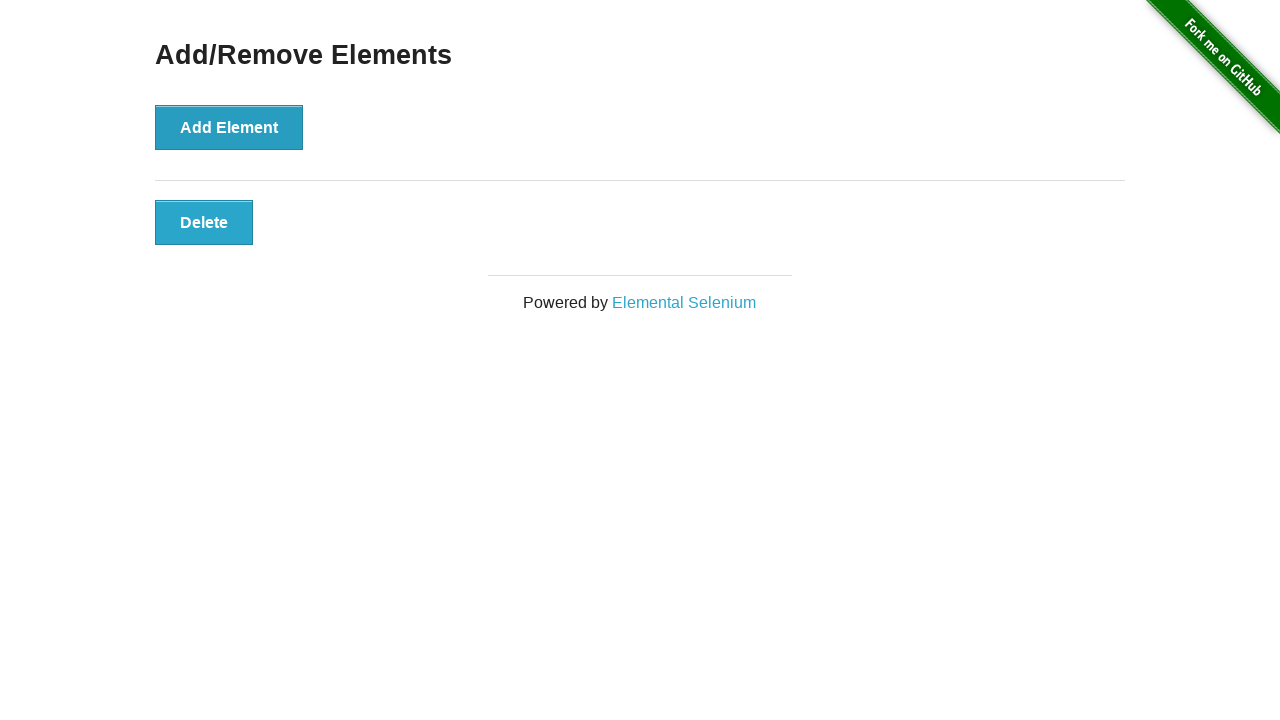

Clicked Delete button to remove the added element at (204, 222) on button[onclick='deleteElement()']
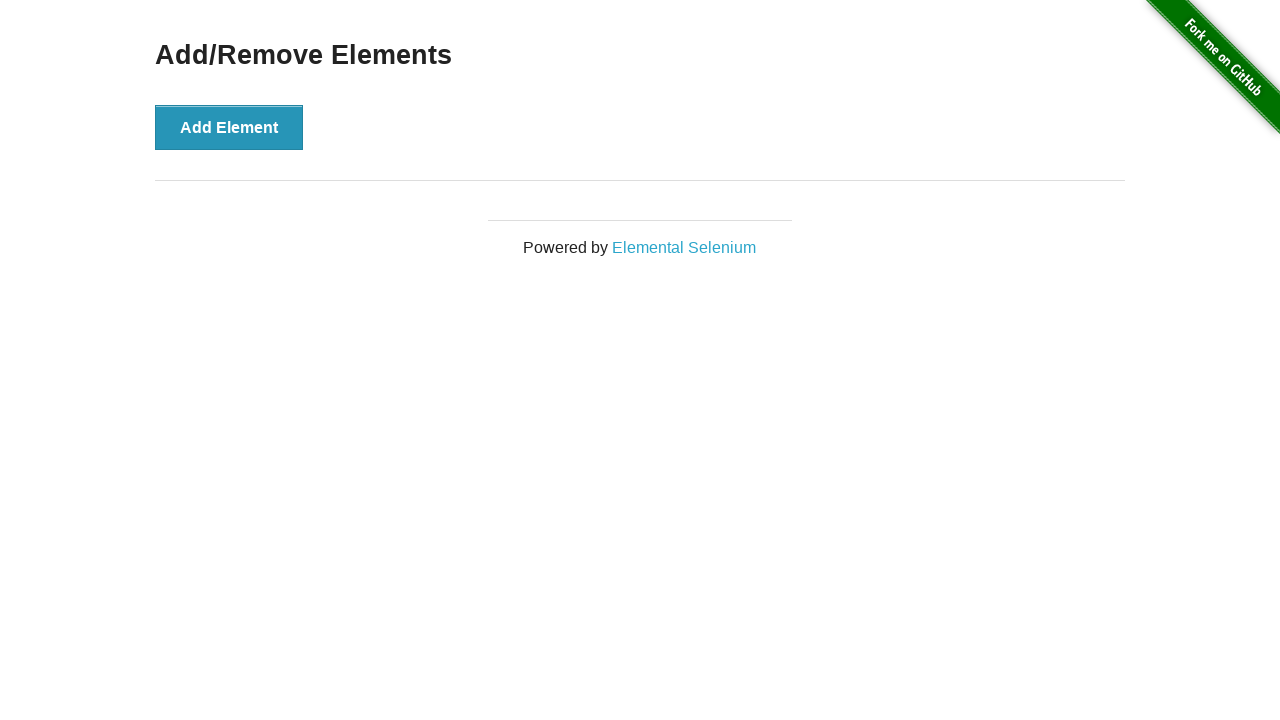

Navigated back to previous page
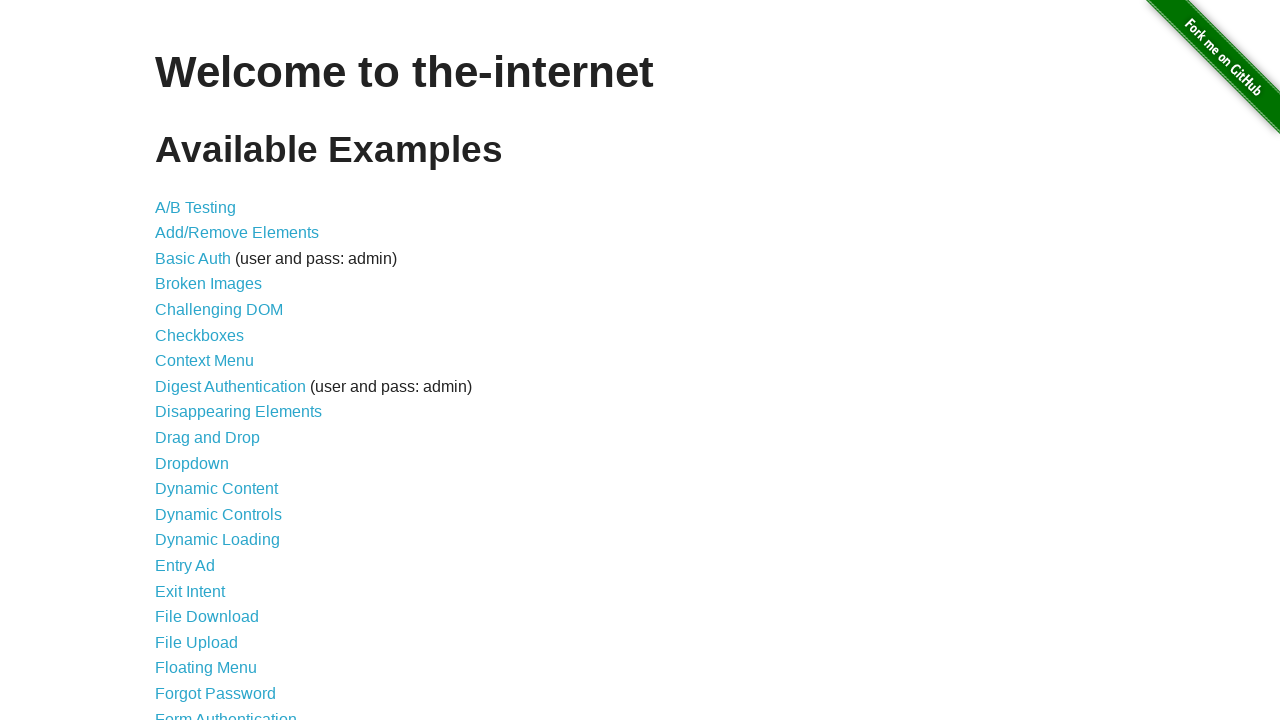

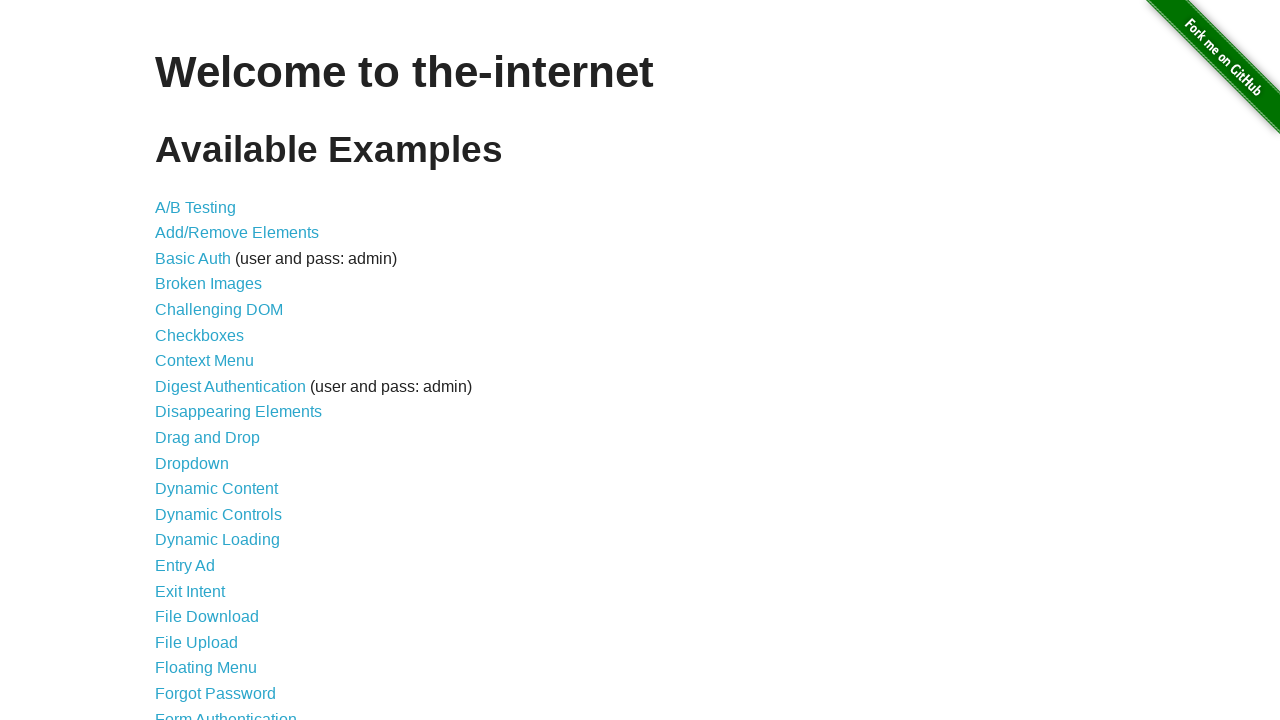